Tests A/B test opt-out by visiting the page, checking if in A/B test group, adding opt-out cookie, refreshing, and verifying opt-out succeeded

Starting URL: http://the-internet.herokuapp.com/abtest

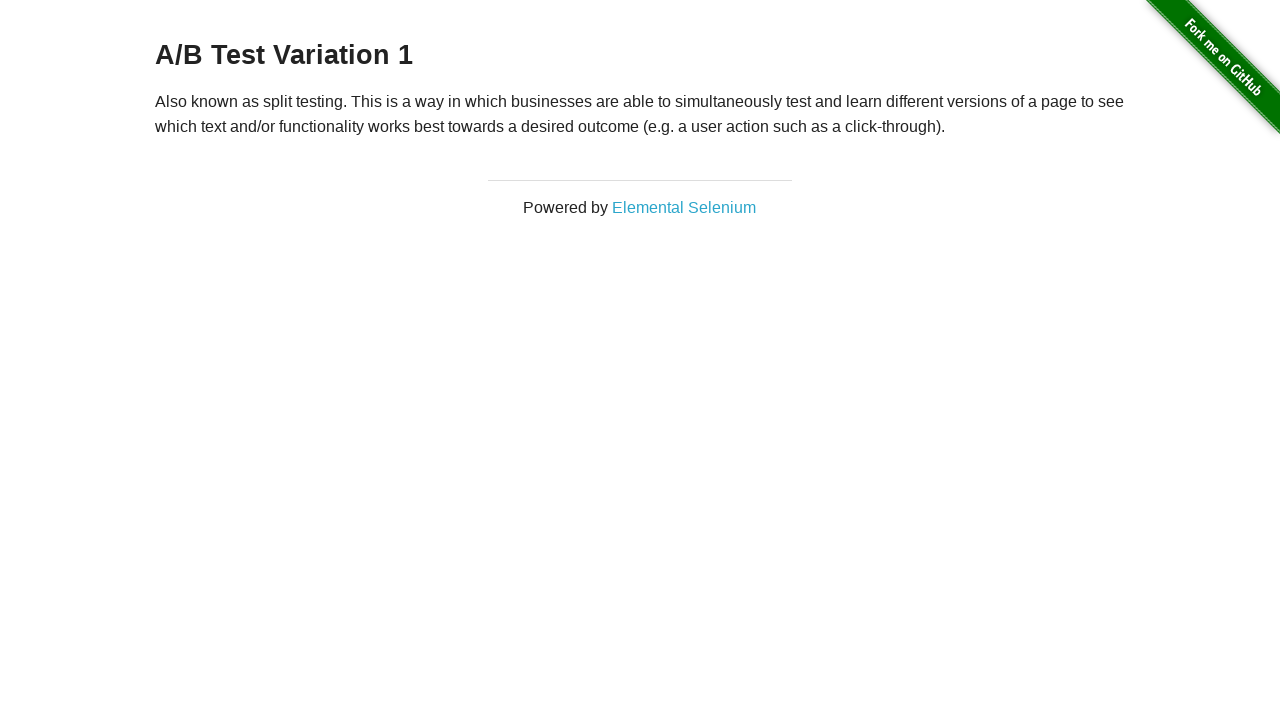

Retrieved initial heading text from page
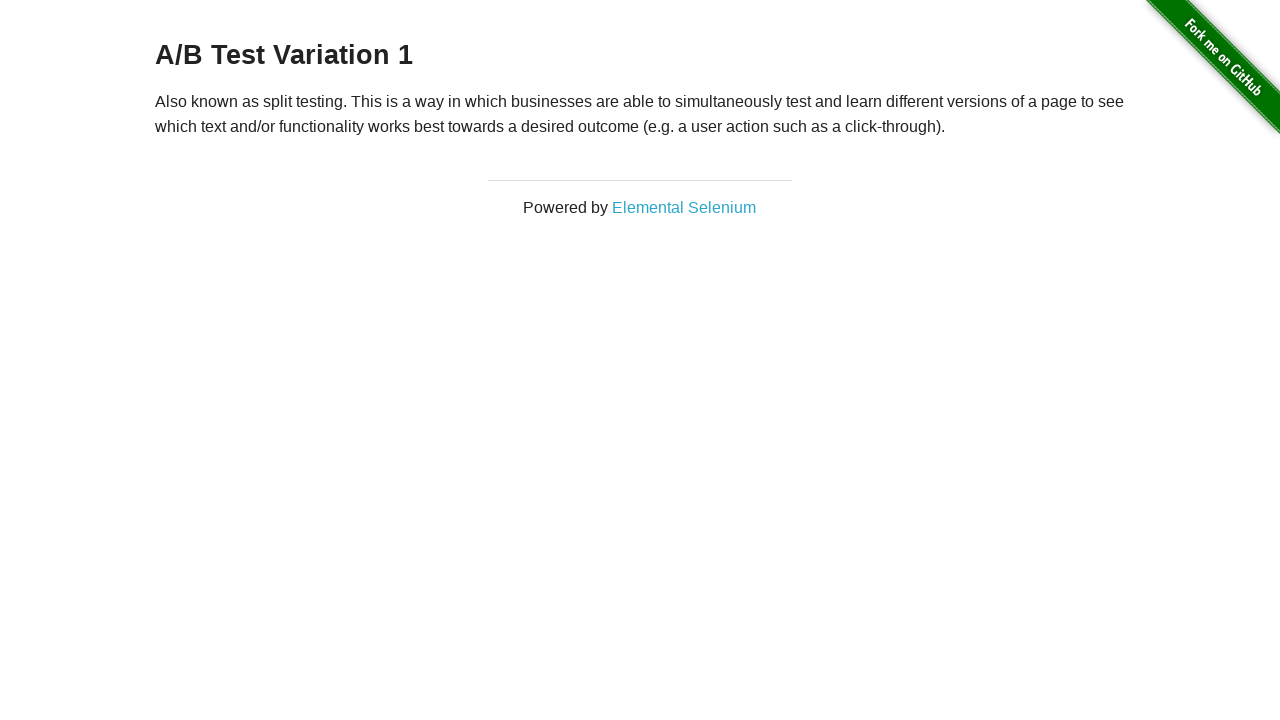

Added optimizelyOptOut cookie to context
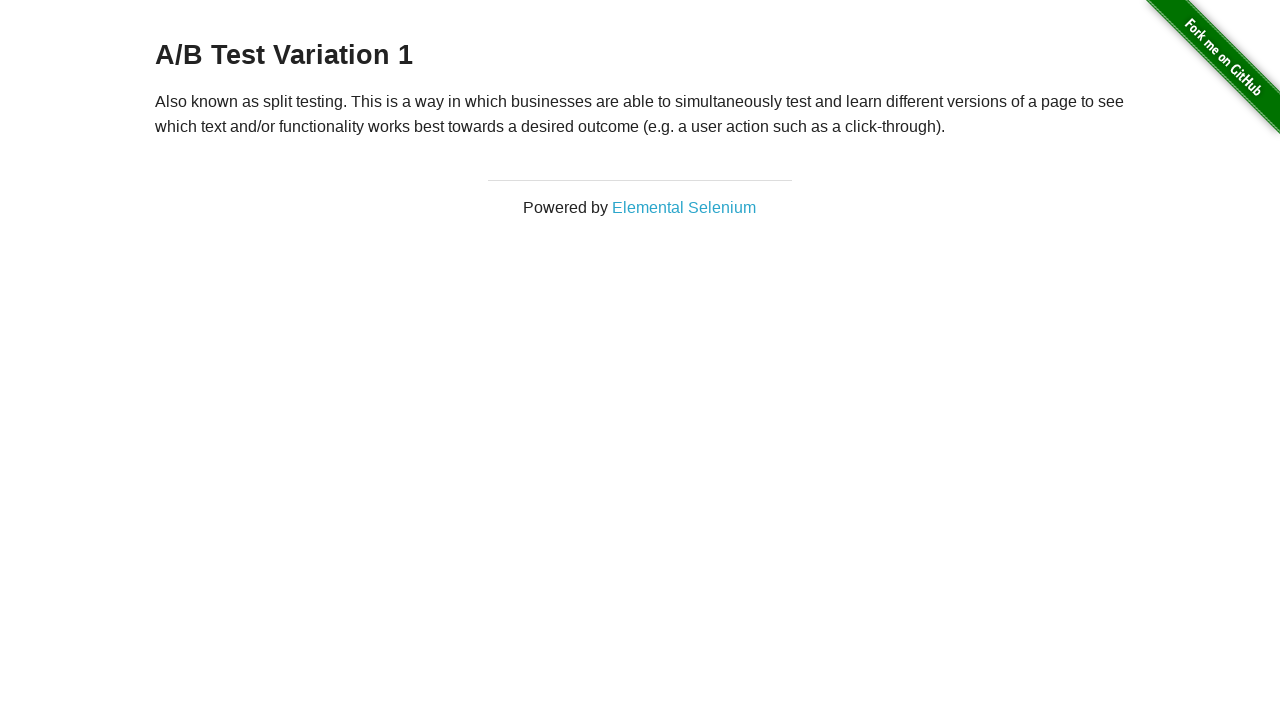

Reloaded page after adding opt-out cookie
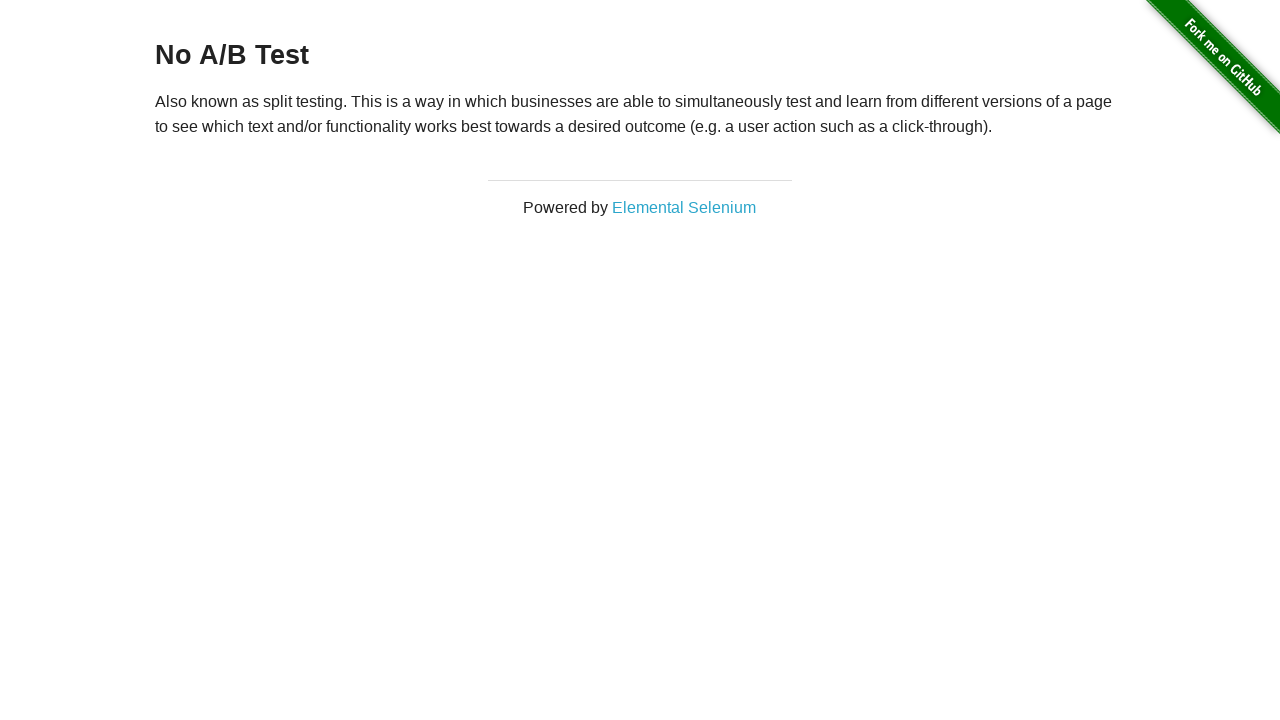

Retrieved heading text after potential opt-out
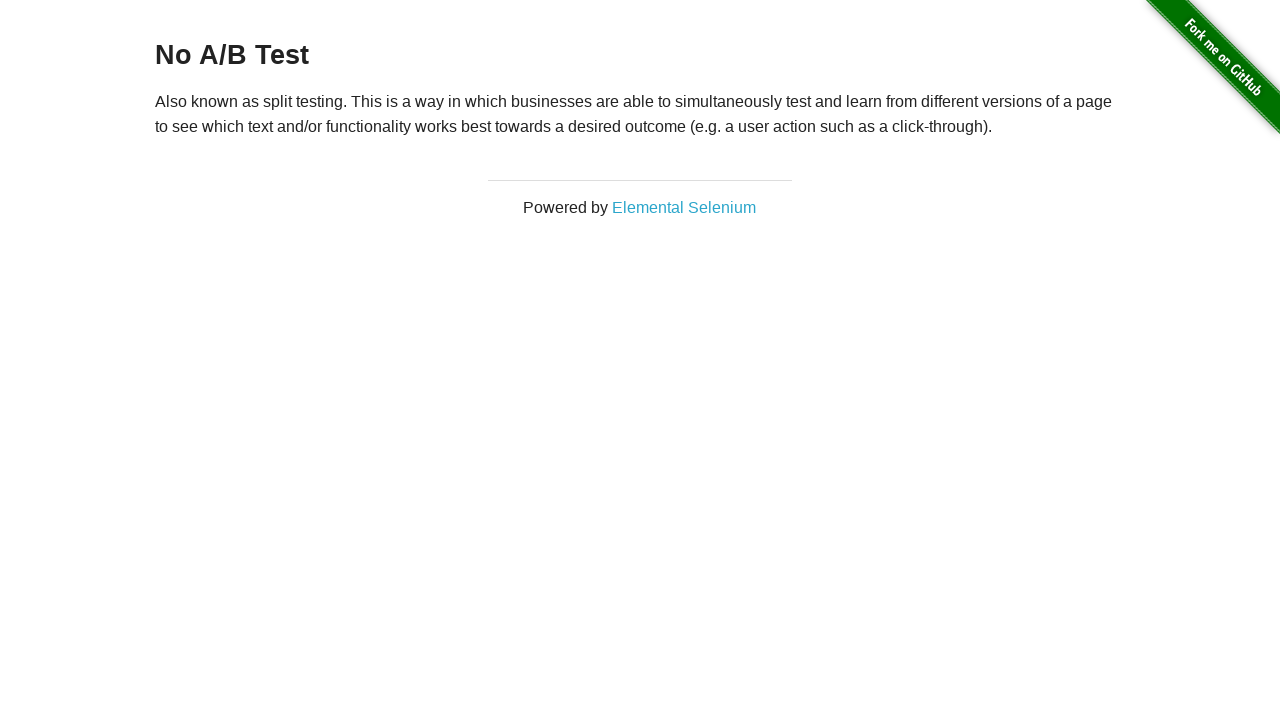

Verified opt-out succeeded - heading shows 'No A/B Test'
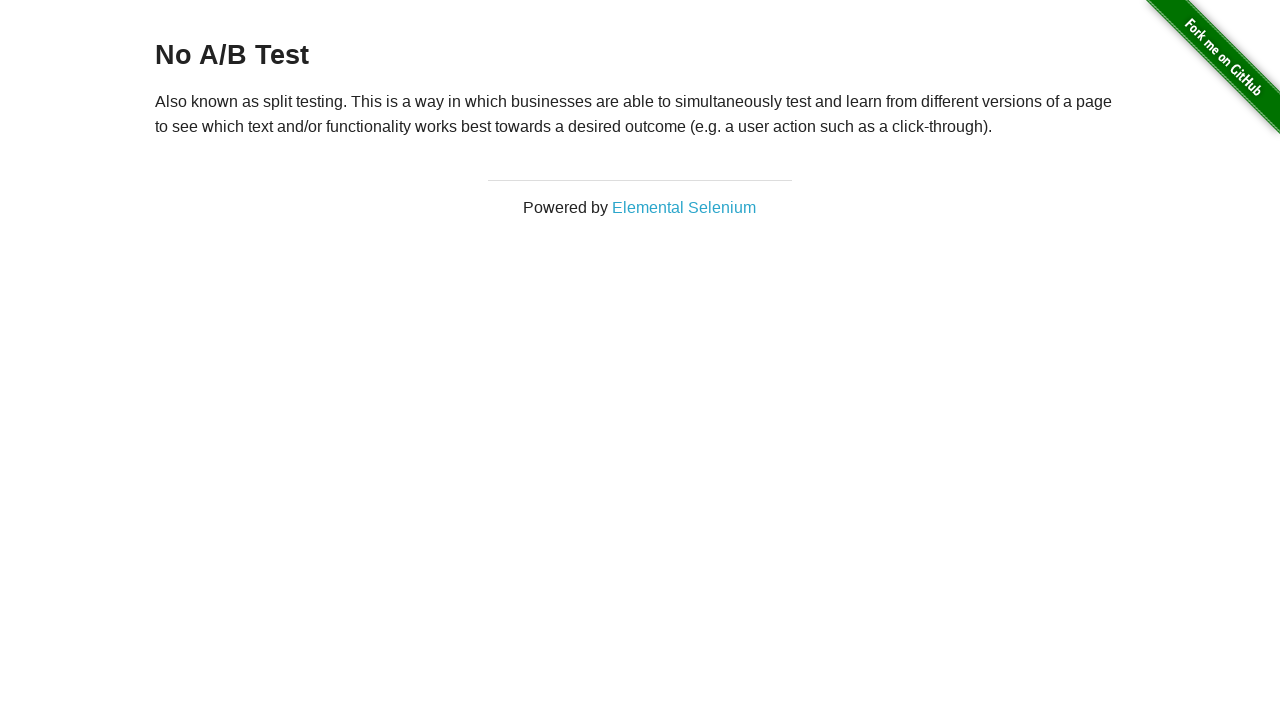

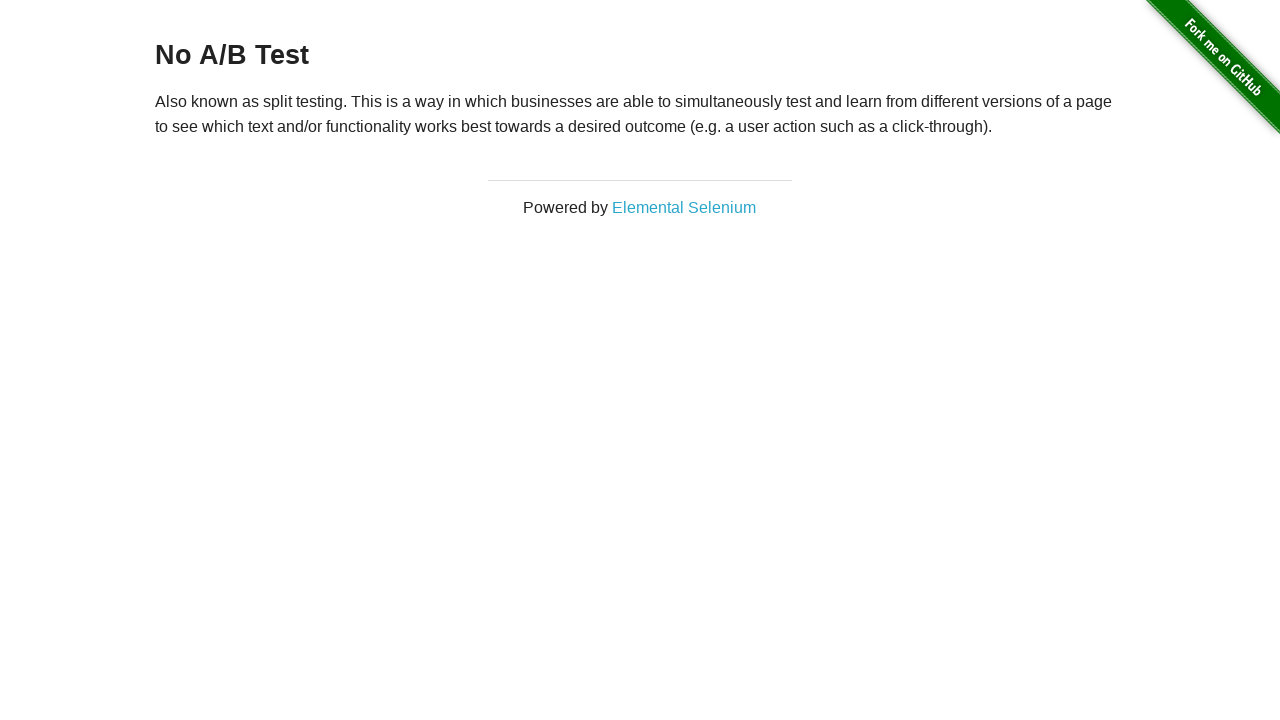